Tests dropdown selection by calculating the sum of two numbers displayed on the page and selecting the result from a dropdown menu

Starting URL: http://suninjuly.github.io/selects1.html

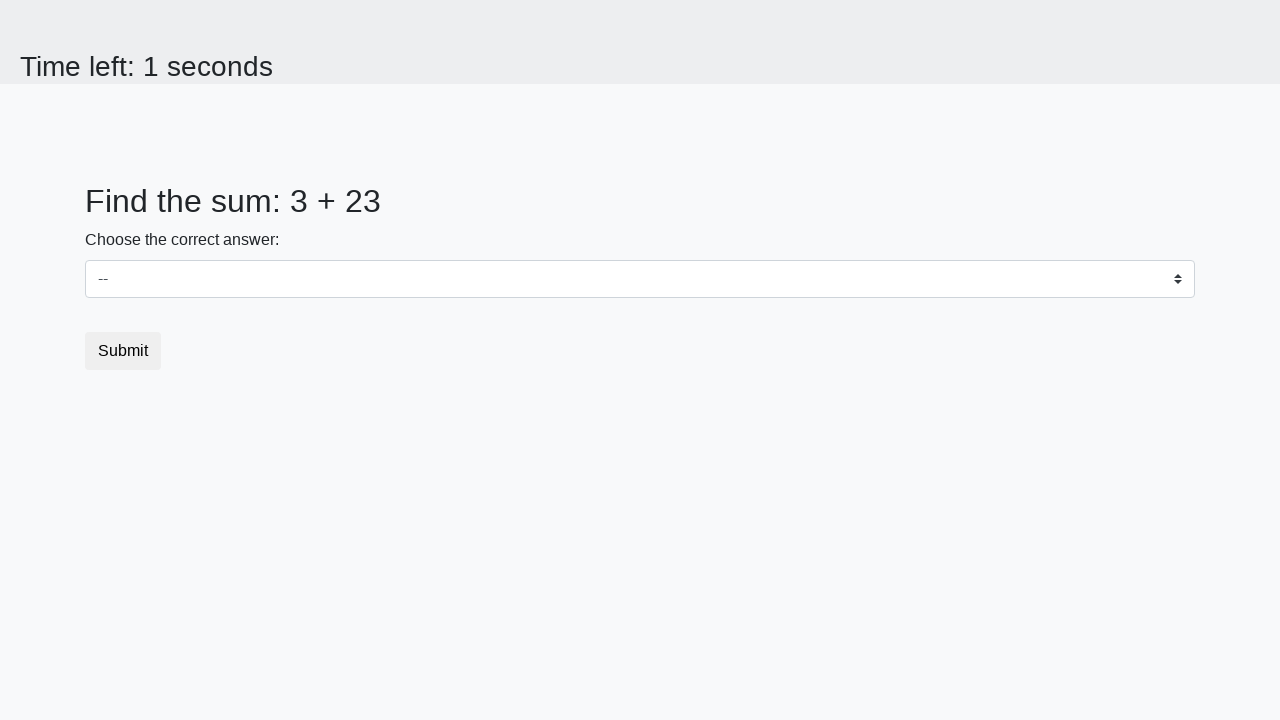

Extracted first number from #num1 element
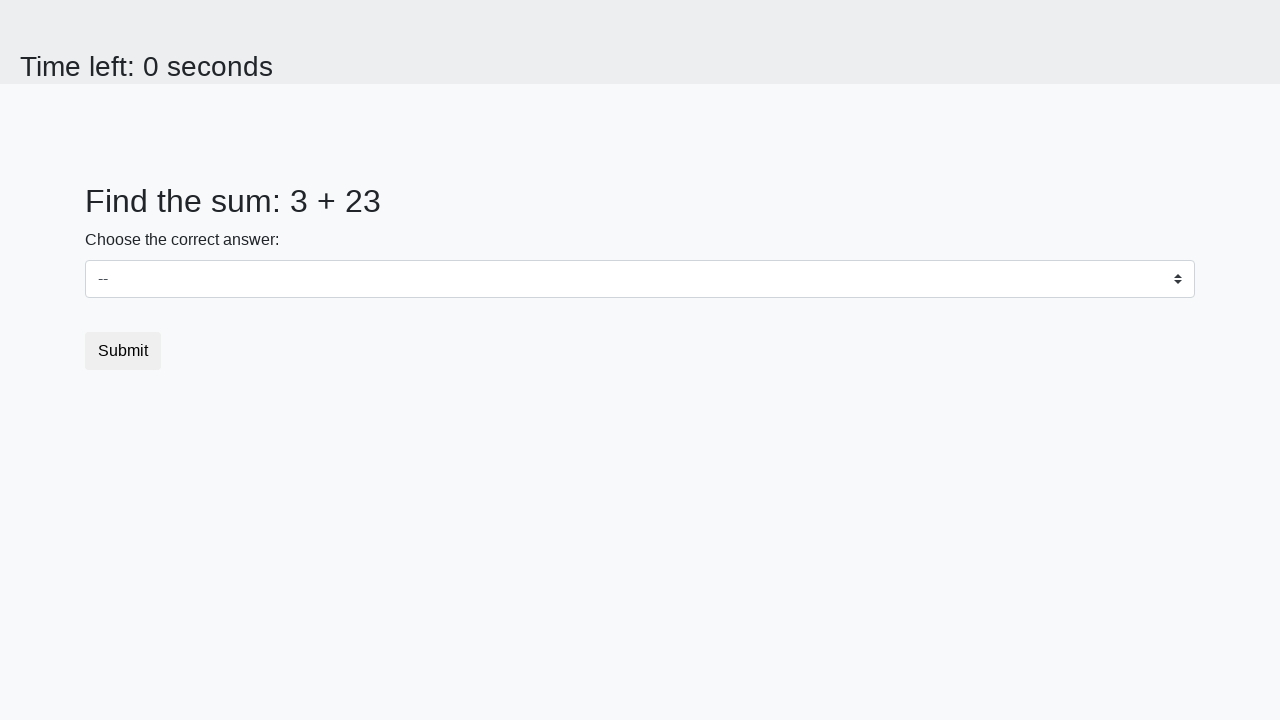

Extracted second number from #num2 element
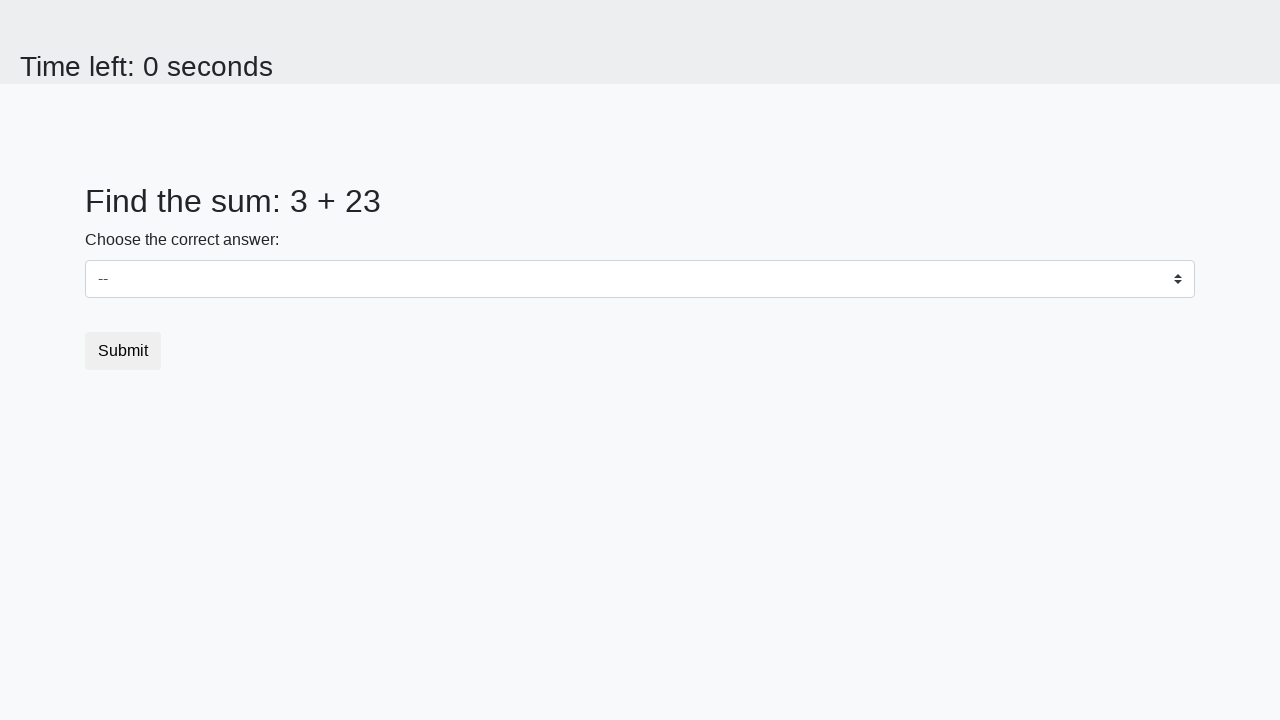

Calculated sum: 3 + 23 = 26
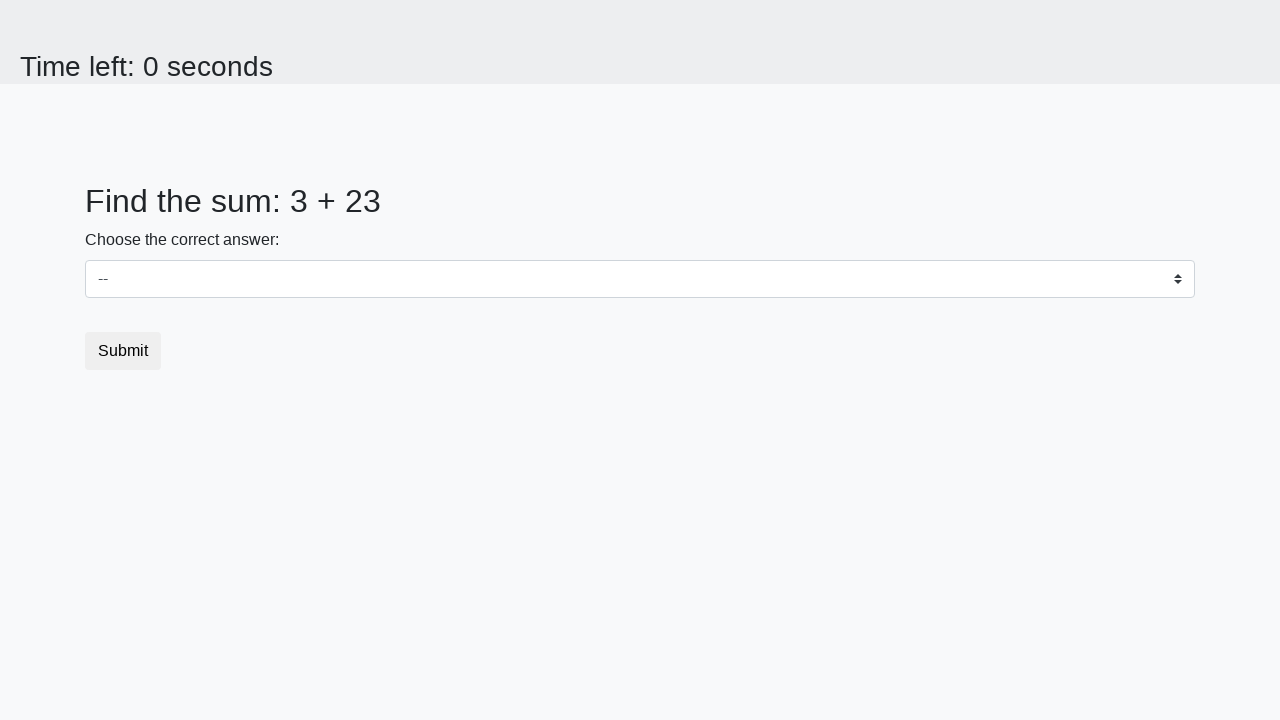

Selected value '26' from dropdown menu on #dropdown
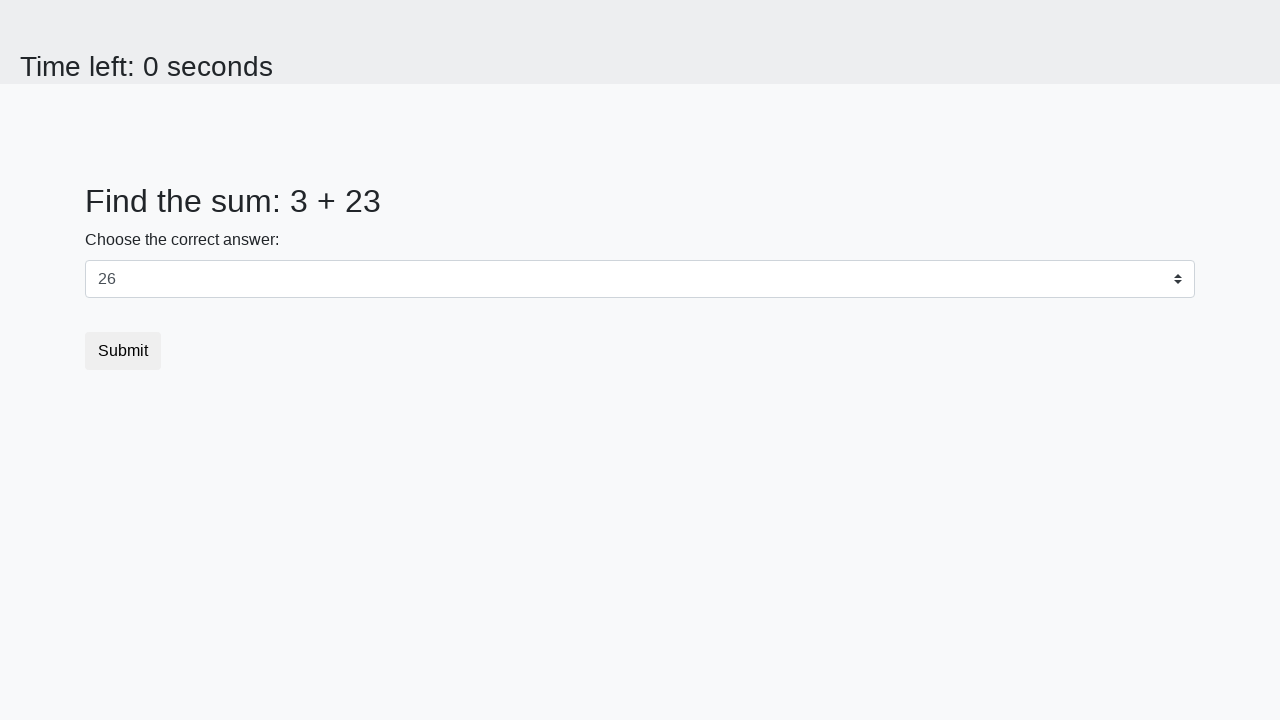

Clicked submit button to complete the test at (123, 351) on button[type='submit'].btn
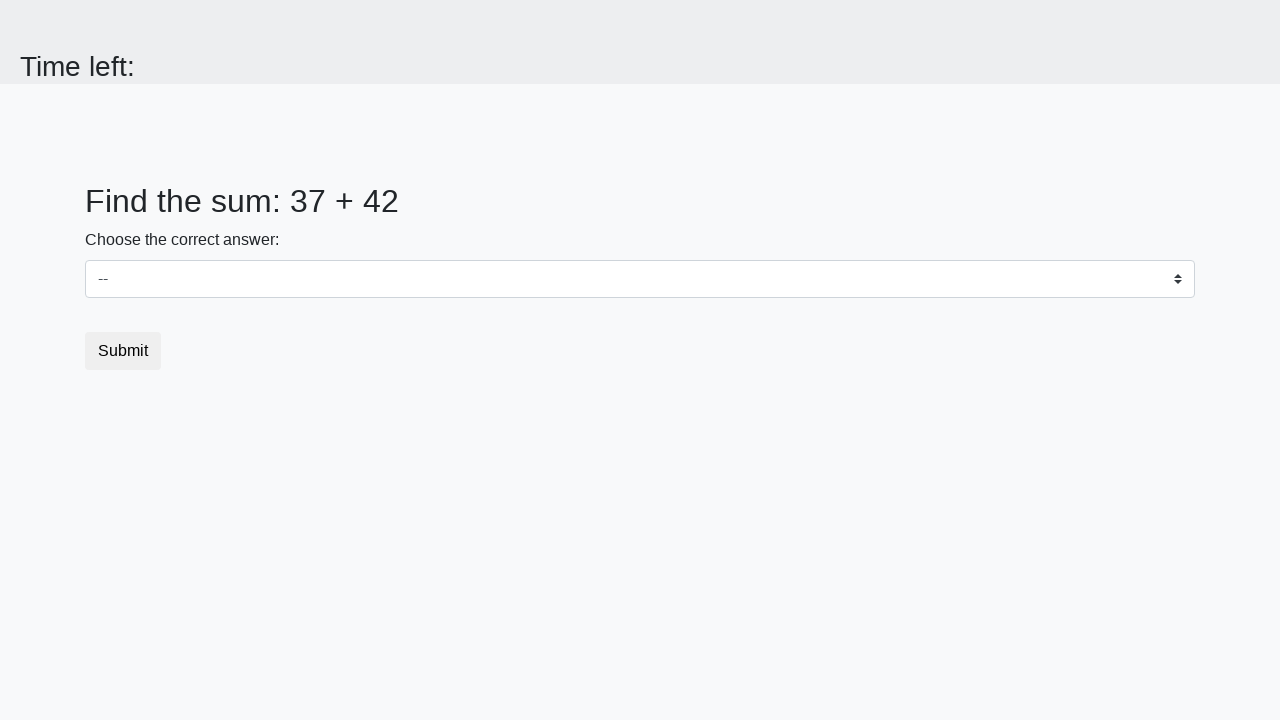

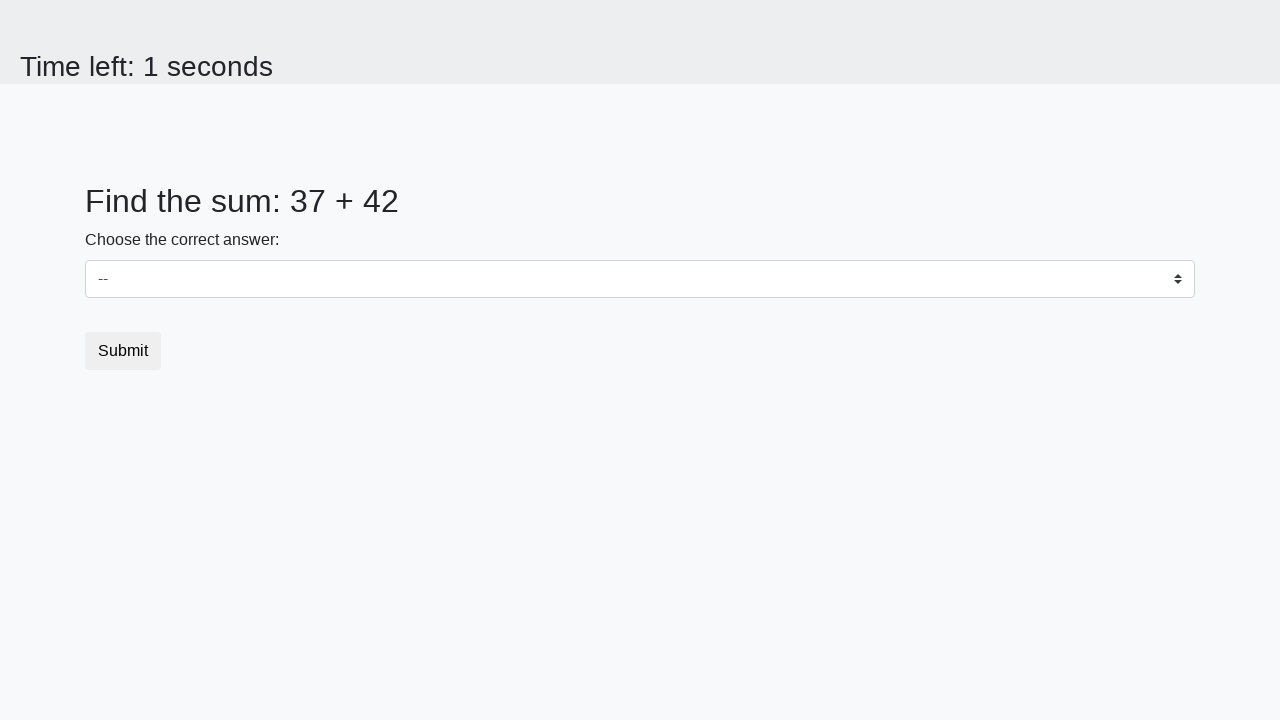